Comprehensive test of basic Selenium operations including form filling, text retrieval, navigation, dropdown selection, and element state verification on the Omayo blog test site

Starting URL: https://omayo.blogspot.com

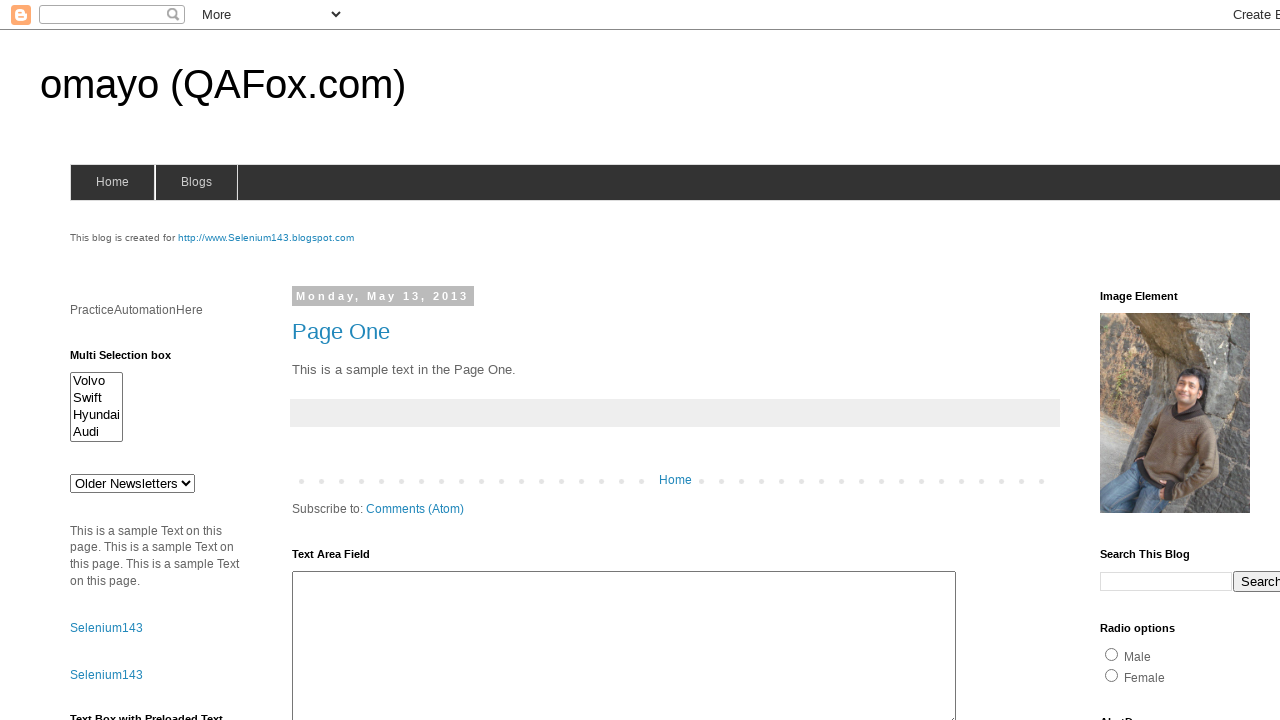

Filled text area with initial text 'Hello, Sabari Vivek...' on #ta1
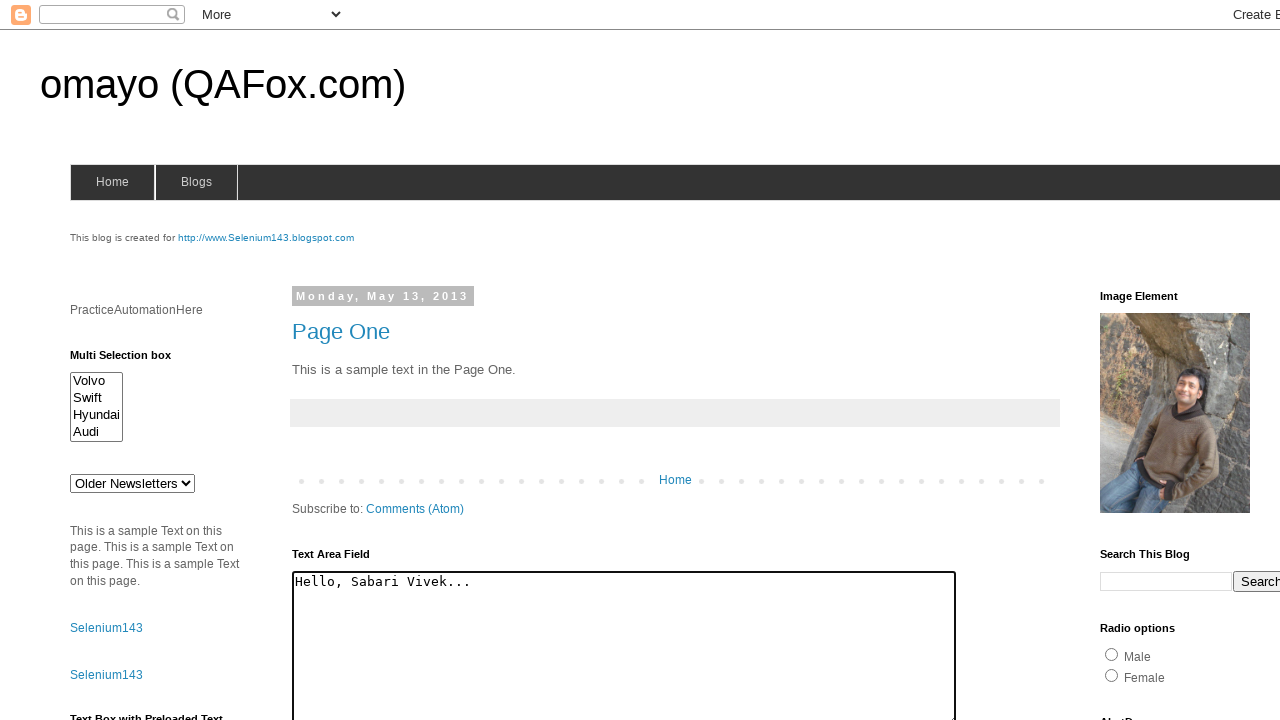

Cleared text area on #ta1
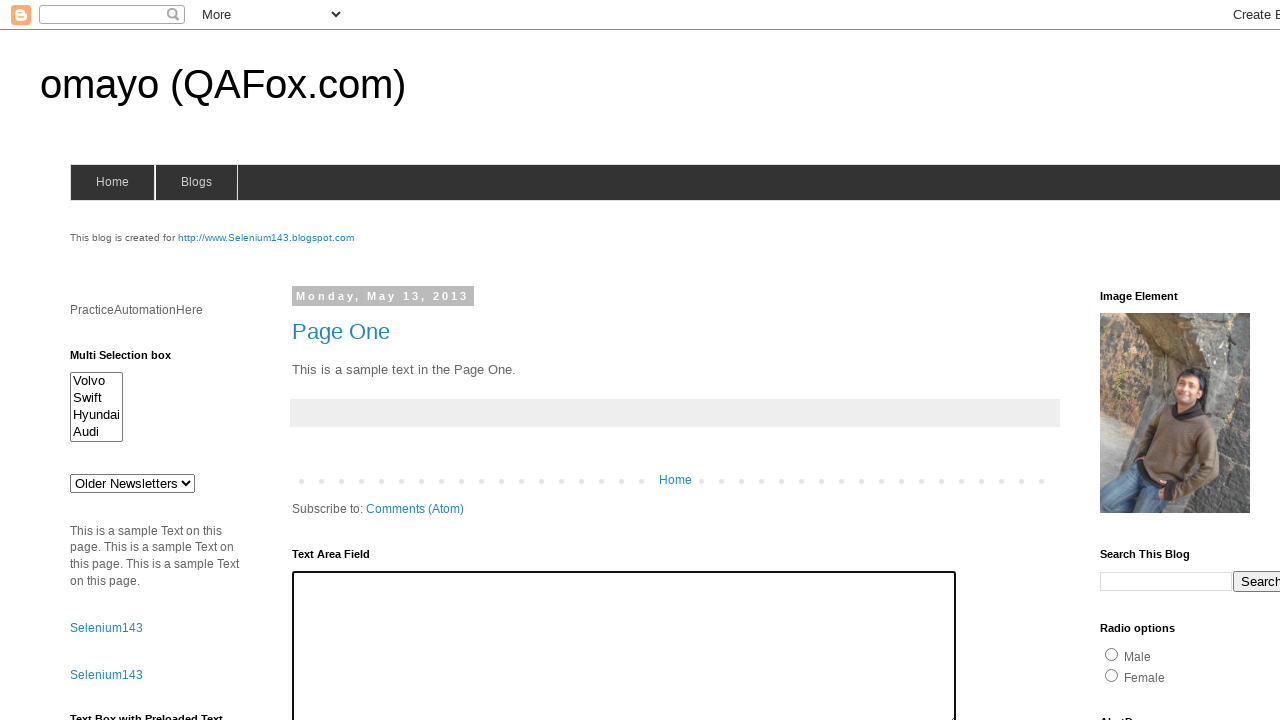

Filled text area with 'Hello, I am learning Python Selenium' on #ta1
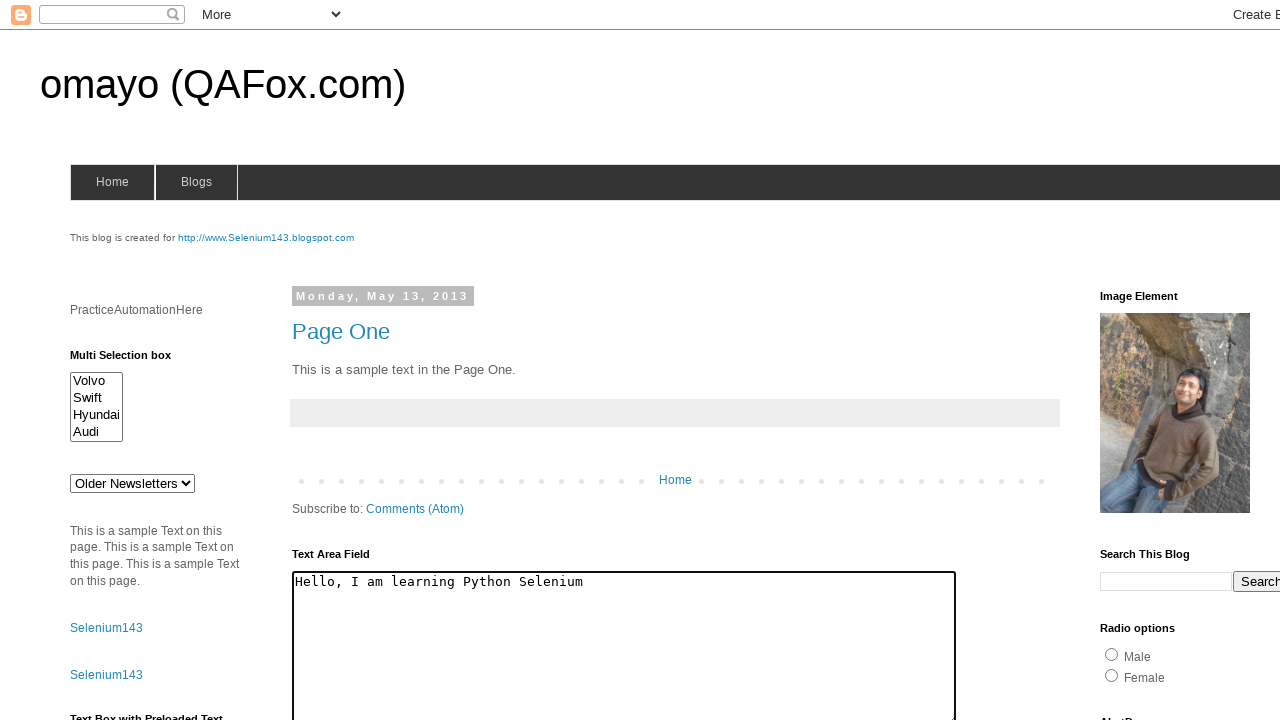

Retrieved text content from textbox1
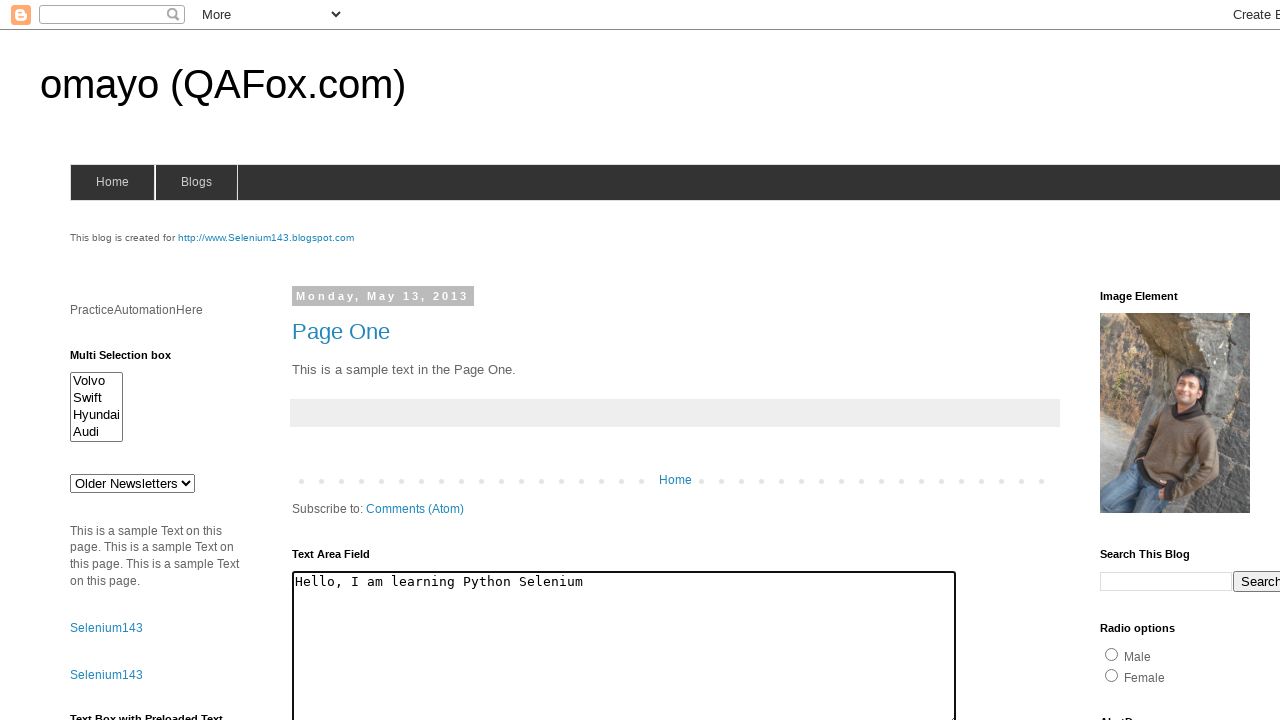

Retrieved input value from text area
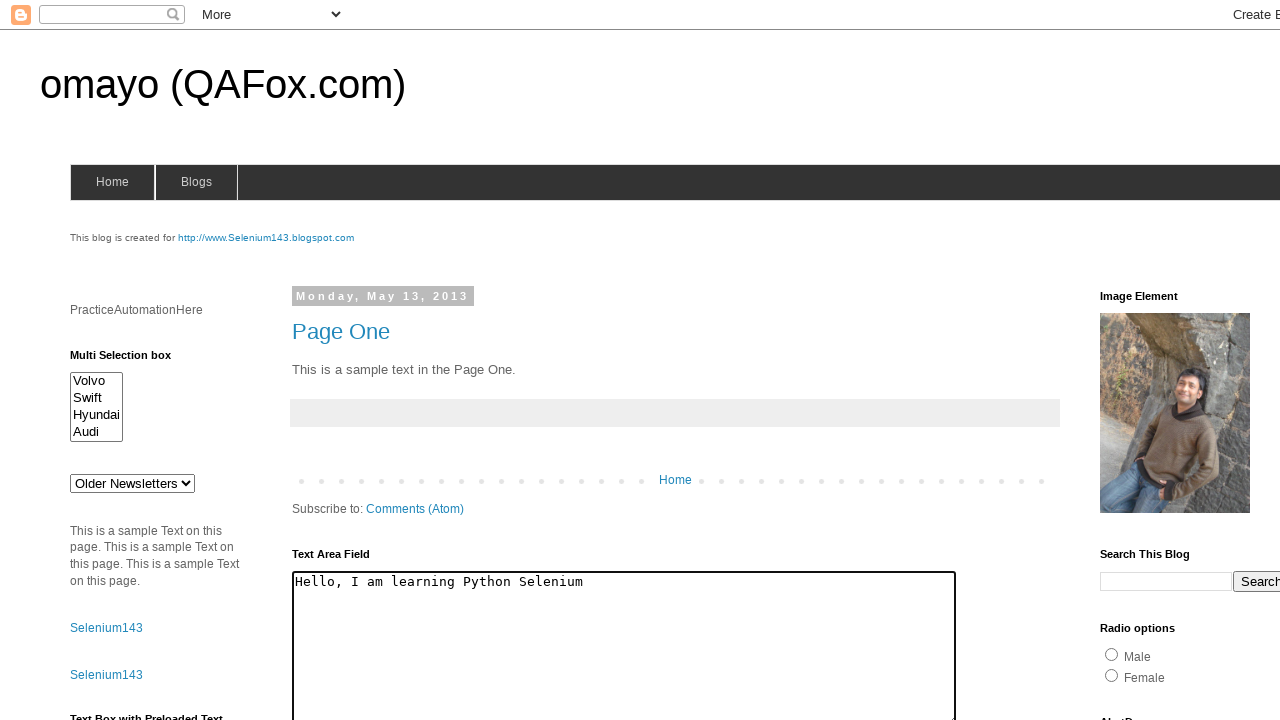

Retrieved page title
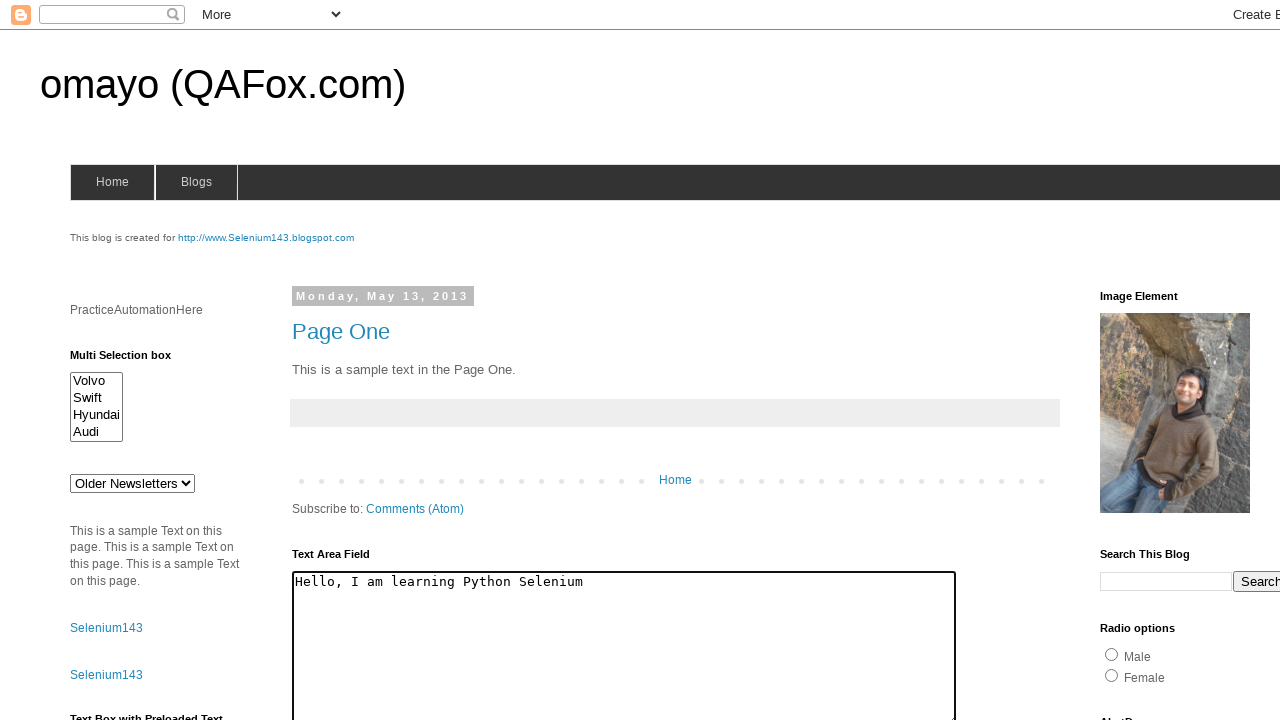

Retrieved current page URL
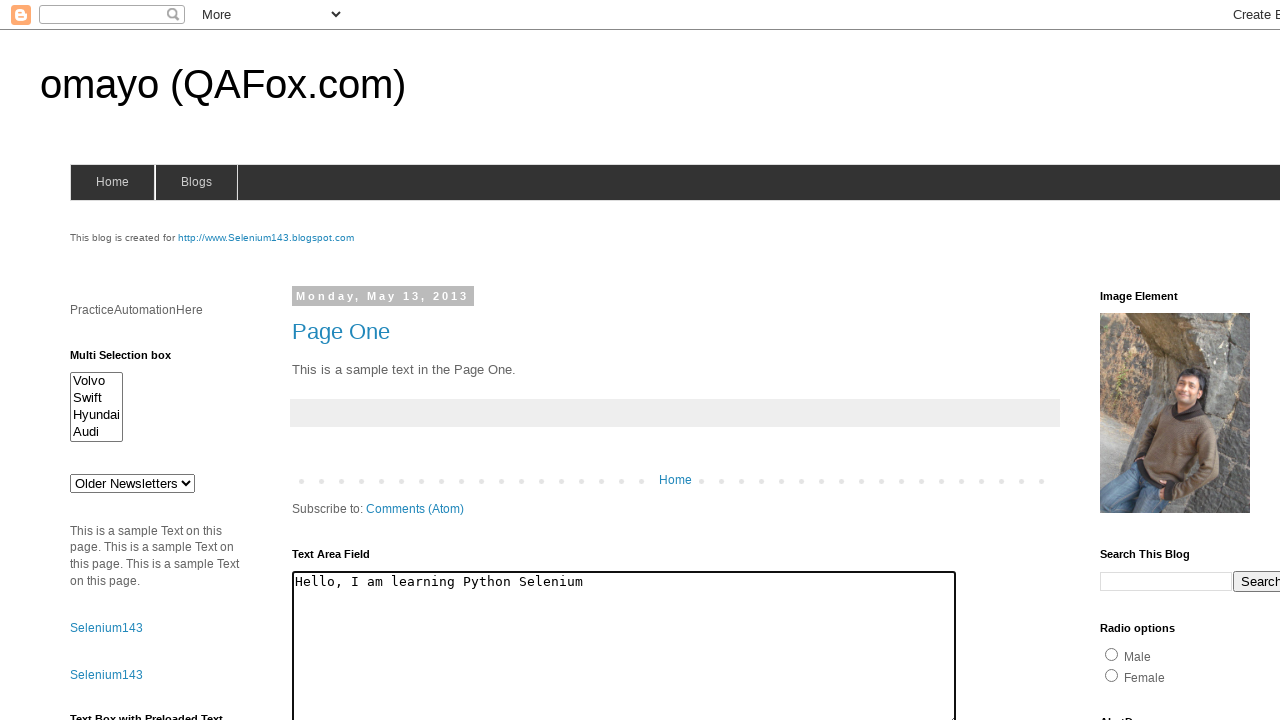

Checked visibility state of cssmenu element
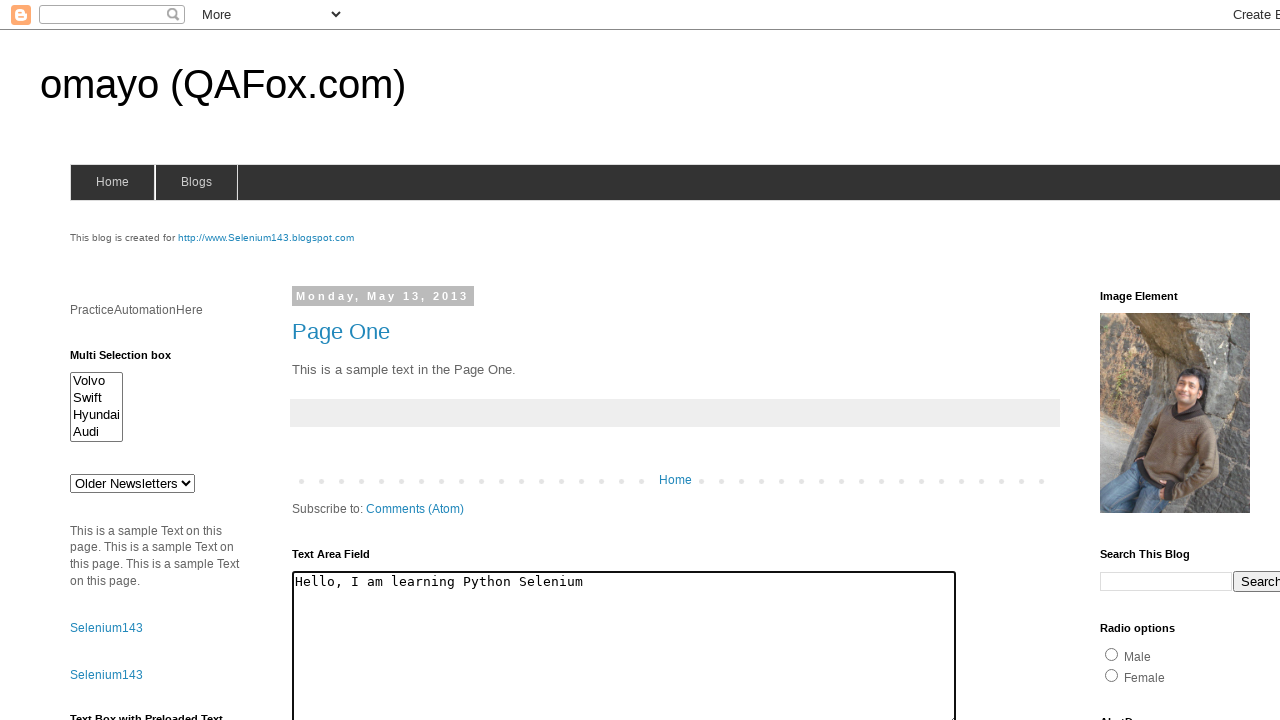

Checked enabled state of but1 button
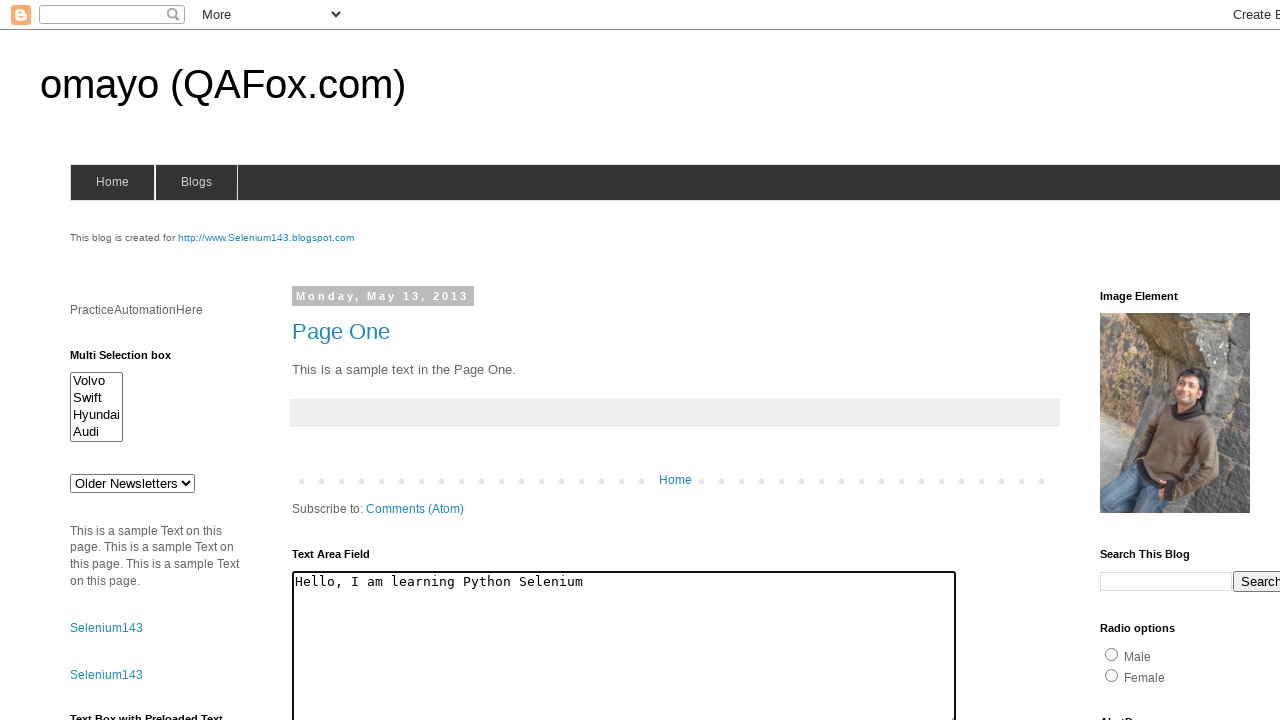

Checked selected state of checkbox1
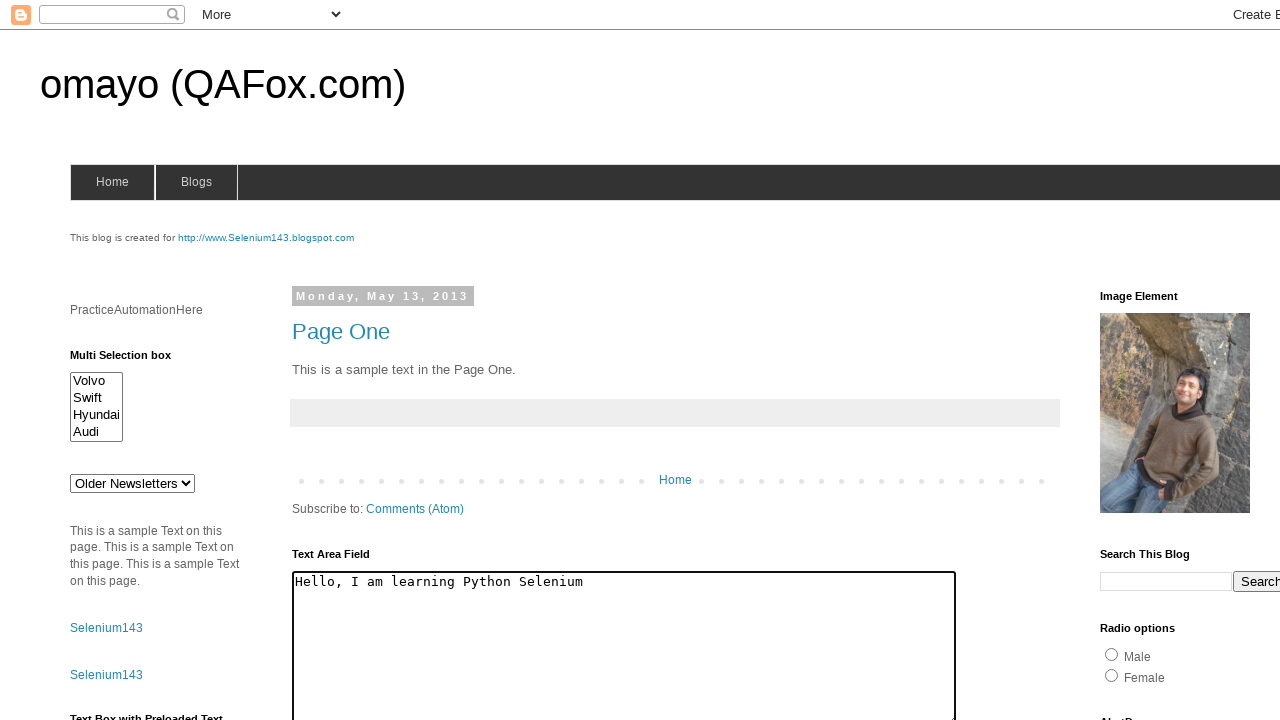

Clicked on compendiumdev link at (1160, 360) on text=compendiumdev
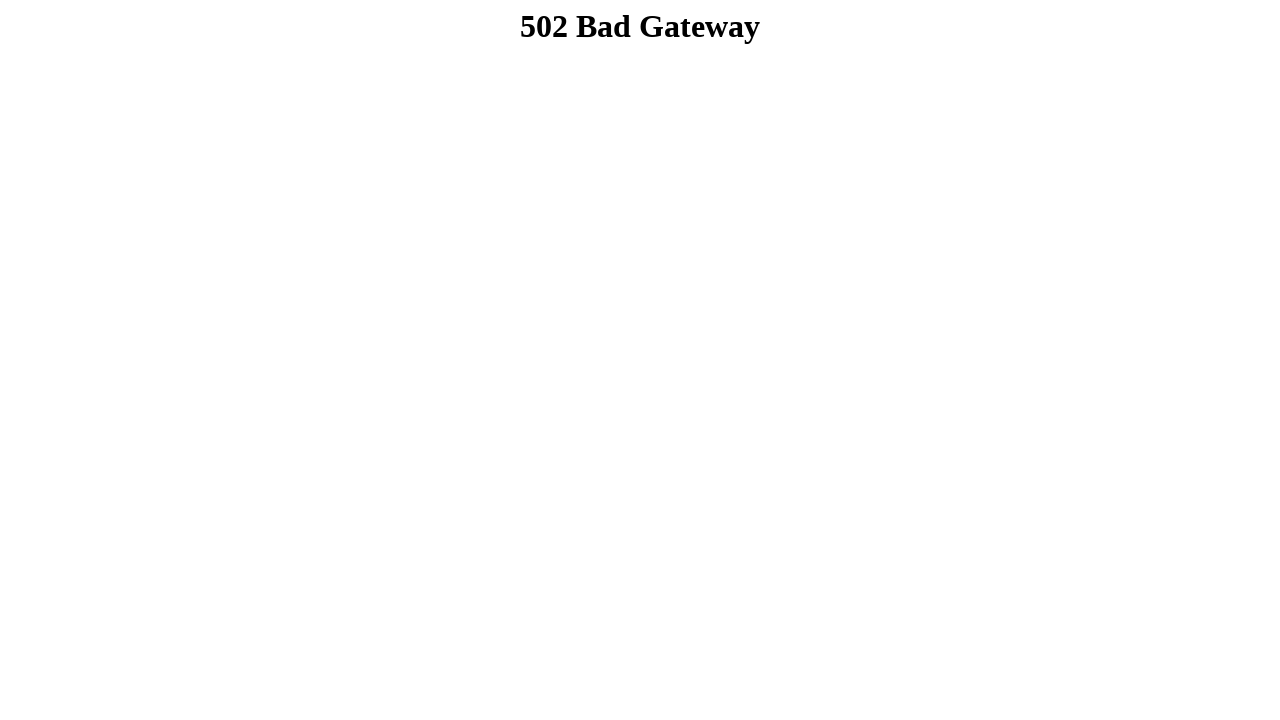

Navigated back to previous page
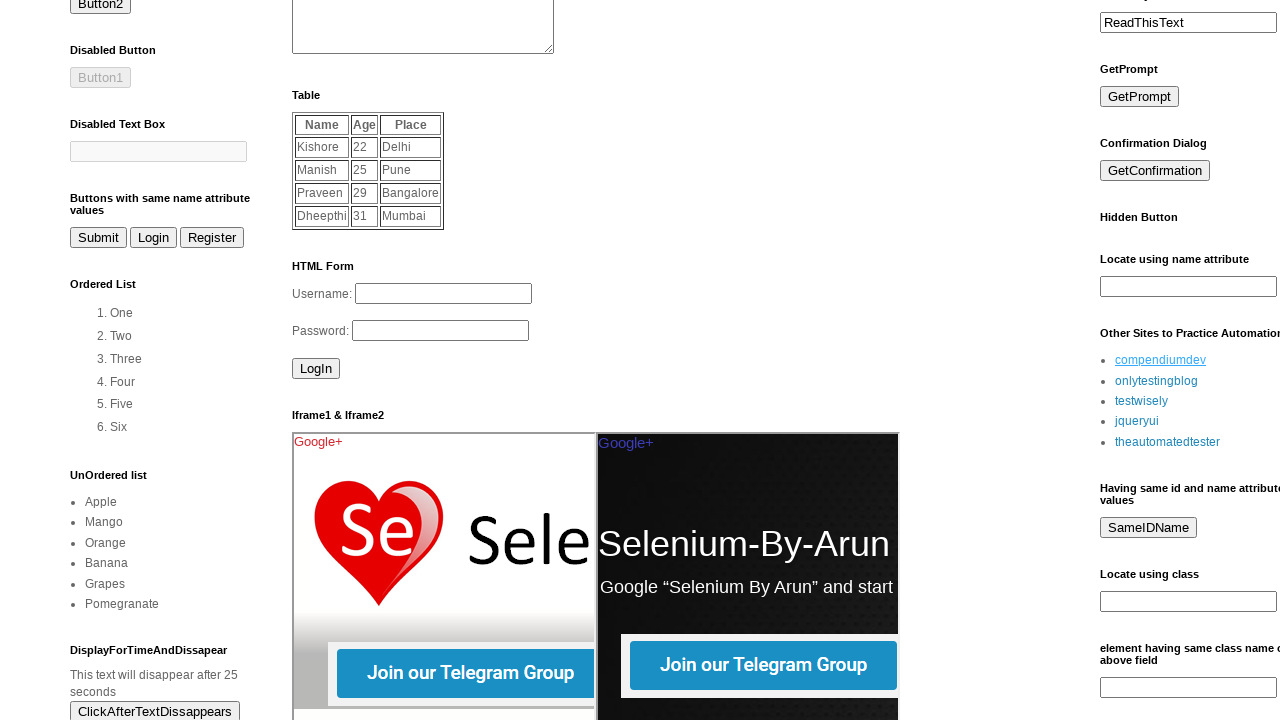

Navigated forward to next page
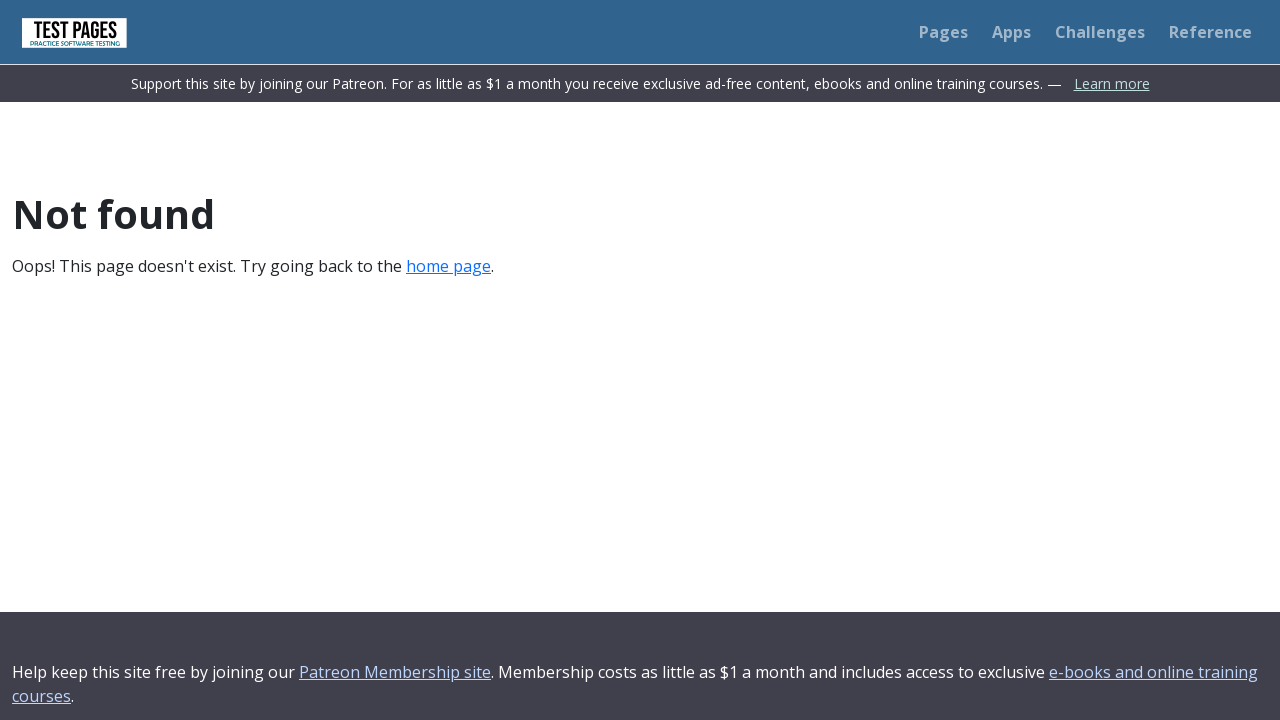

Navigated back again
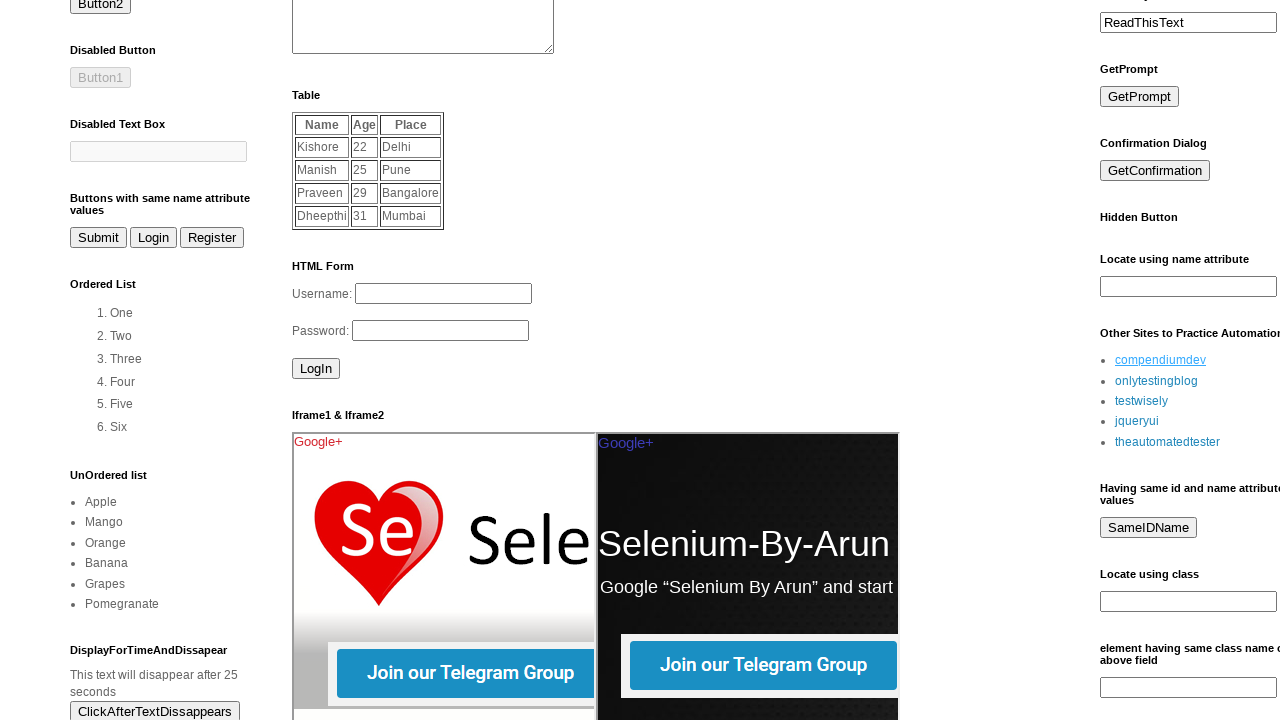

Reloaded the current page
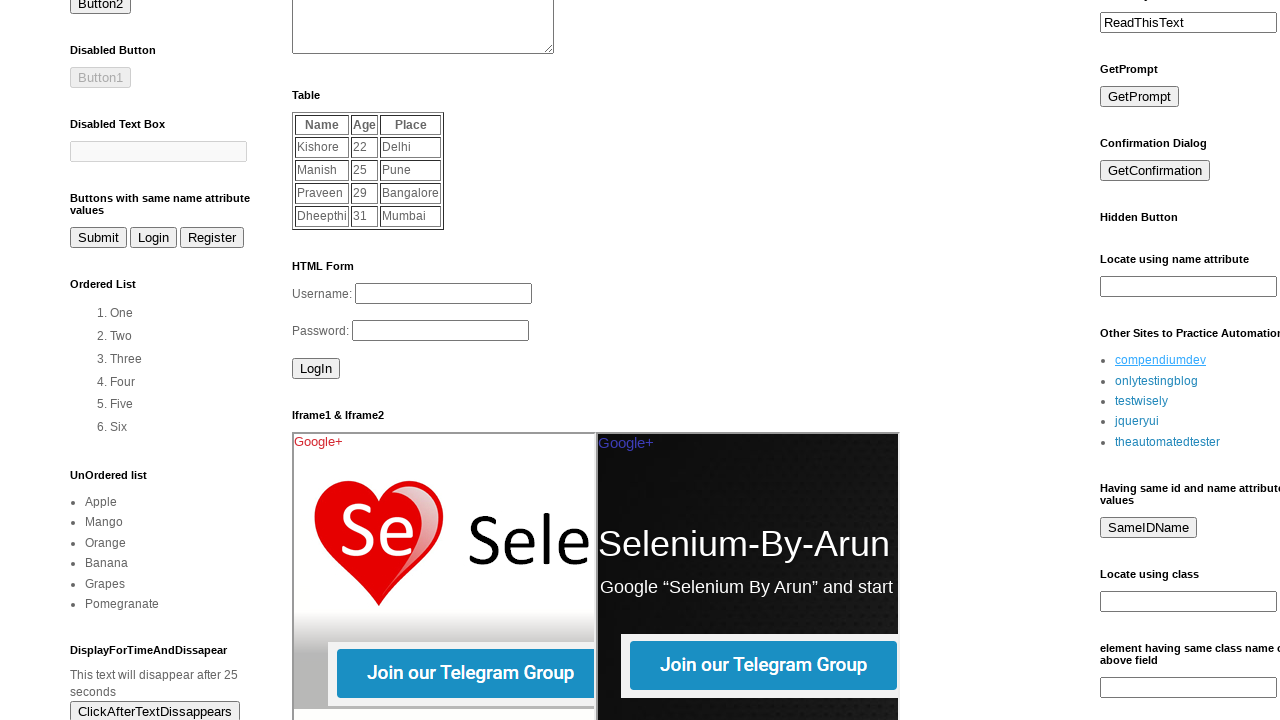

Retrieved page source content
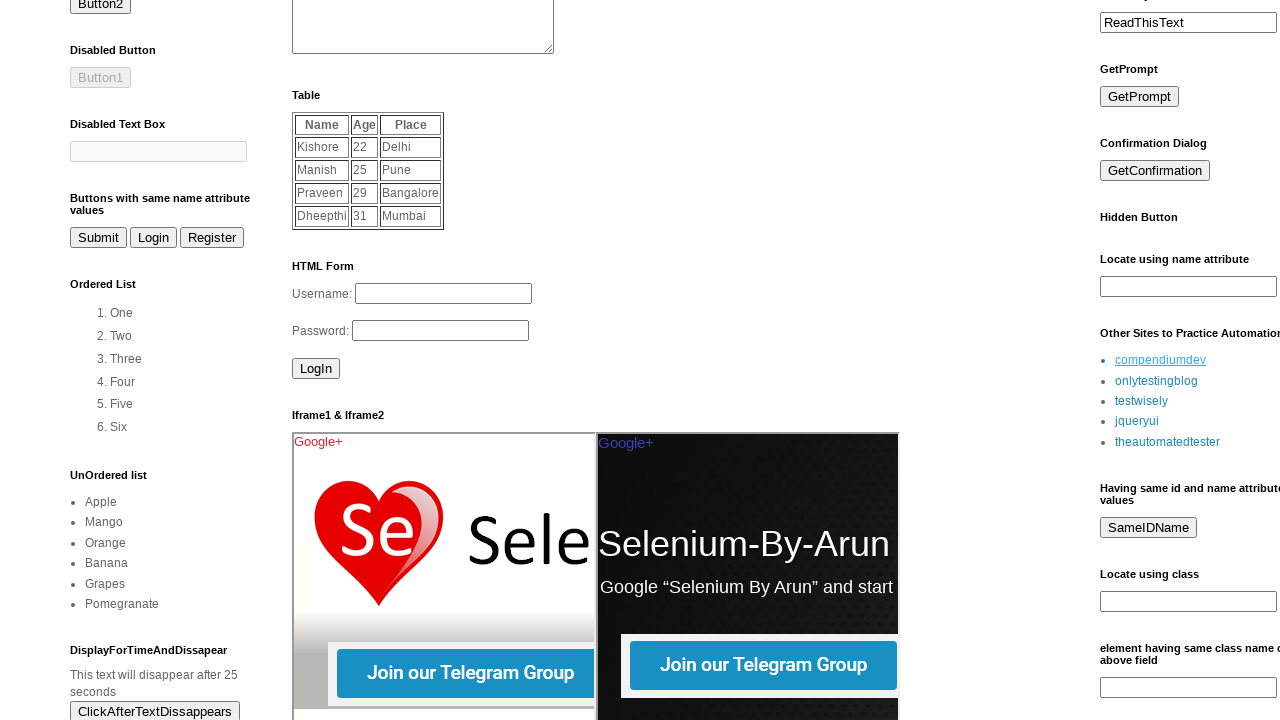

Retrieved tag name of ta1 element
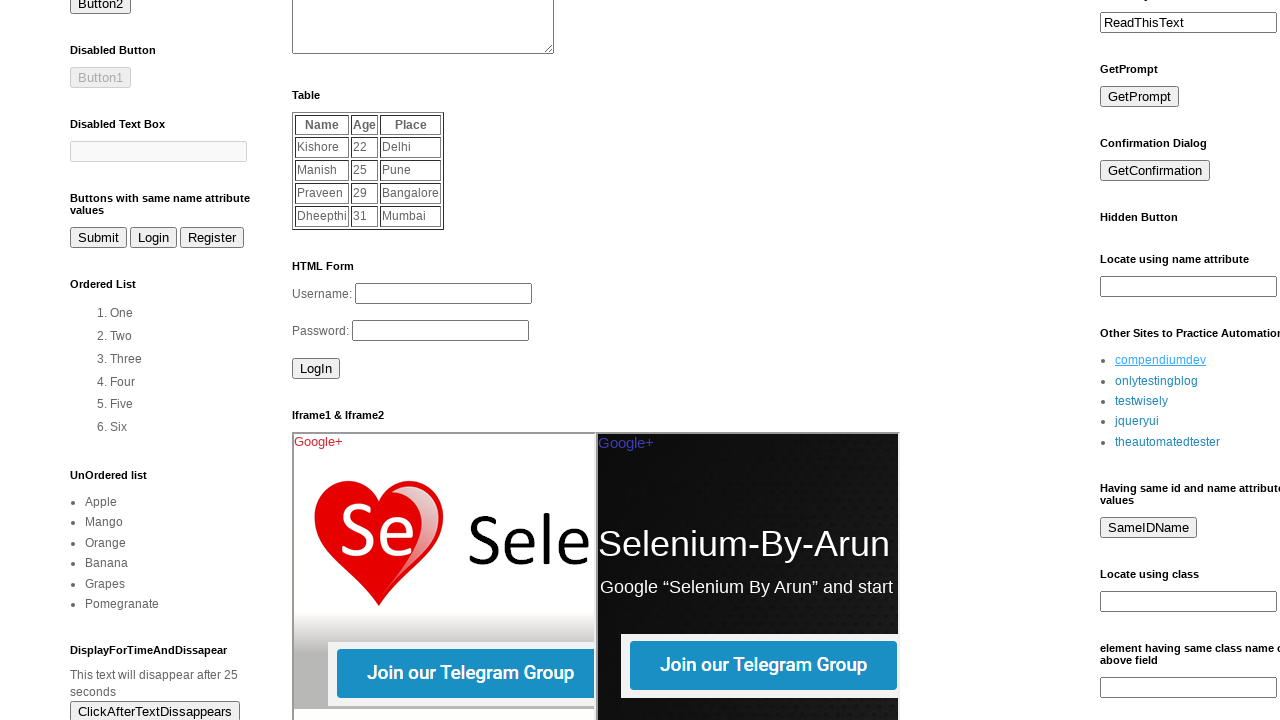

Retrieved bounding box of h1.title element
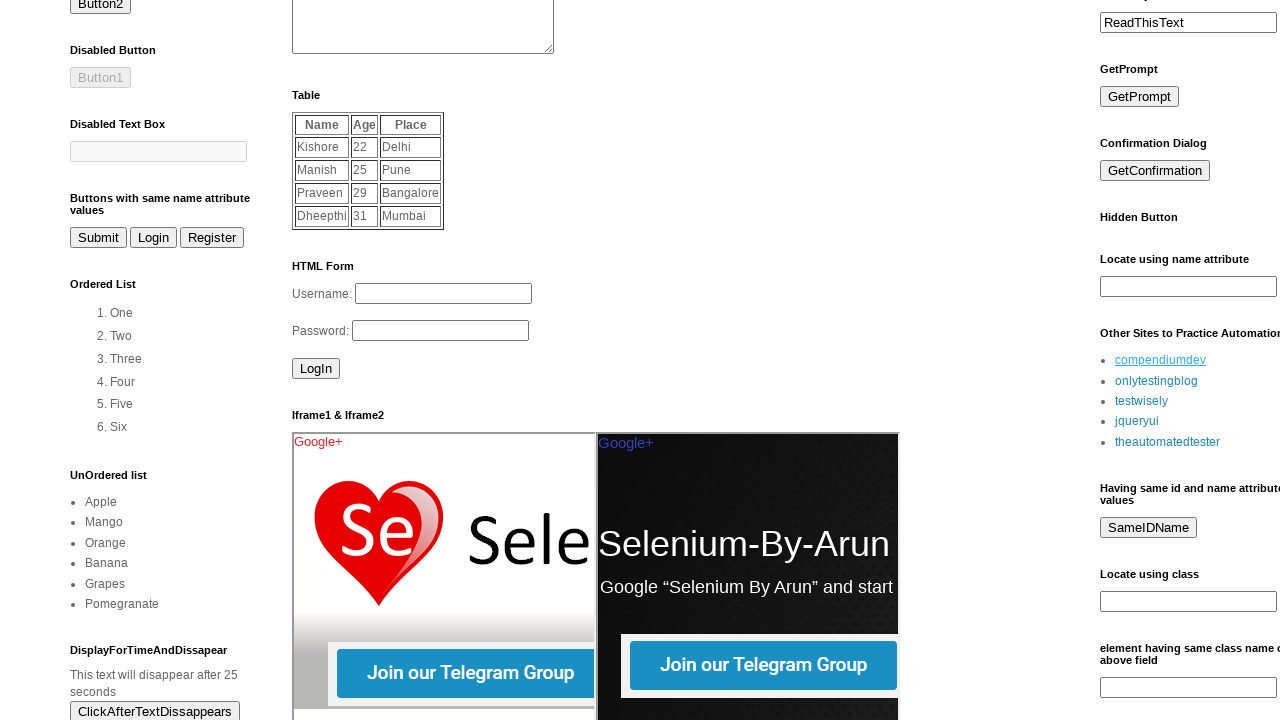

Retrieved all options from multiselect1 dropdown
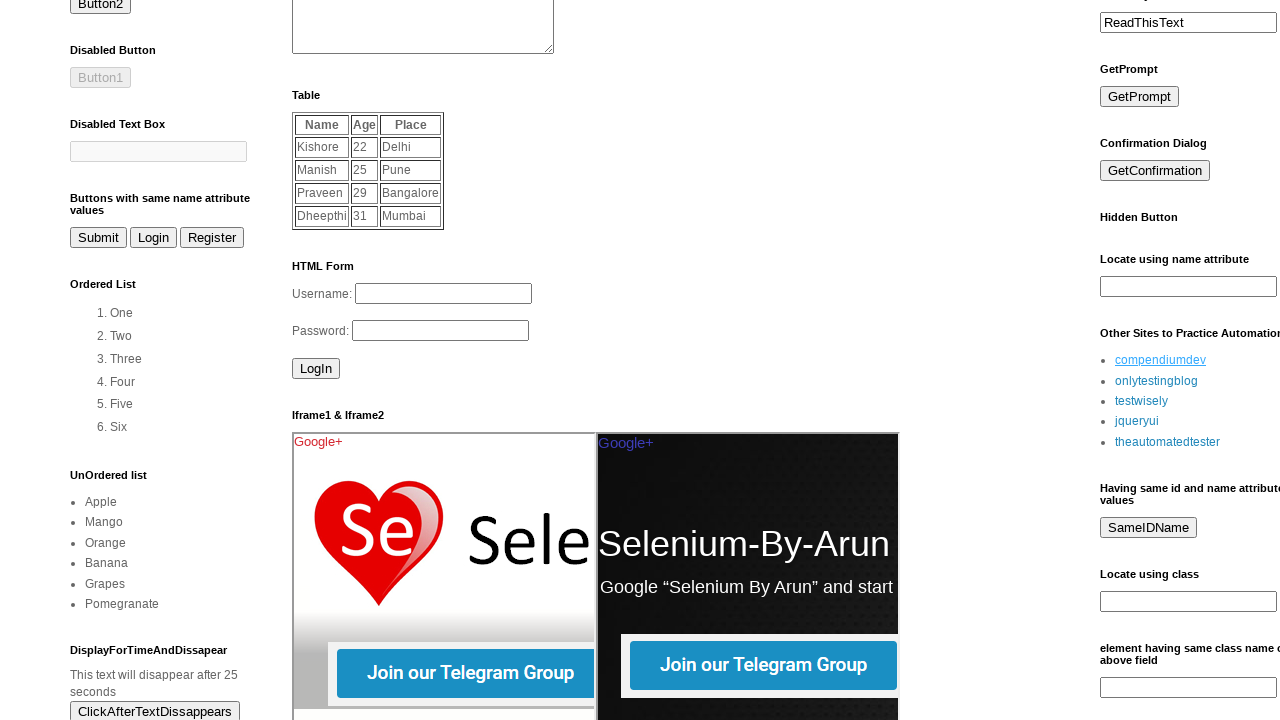

Selected option 'jkl' from drop1 dropdown on #drop1
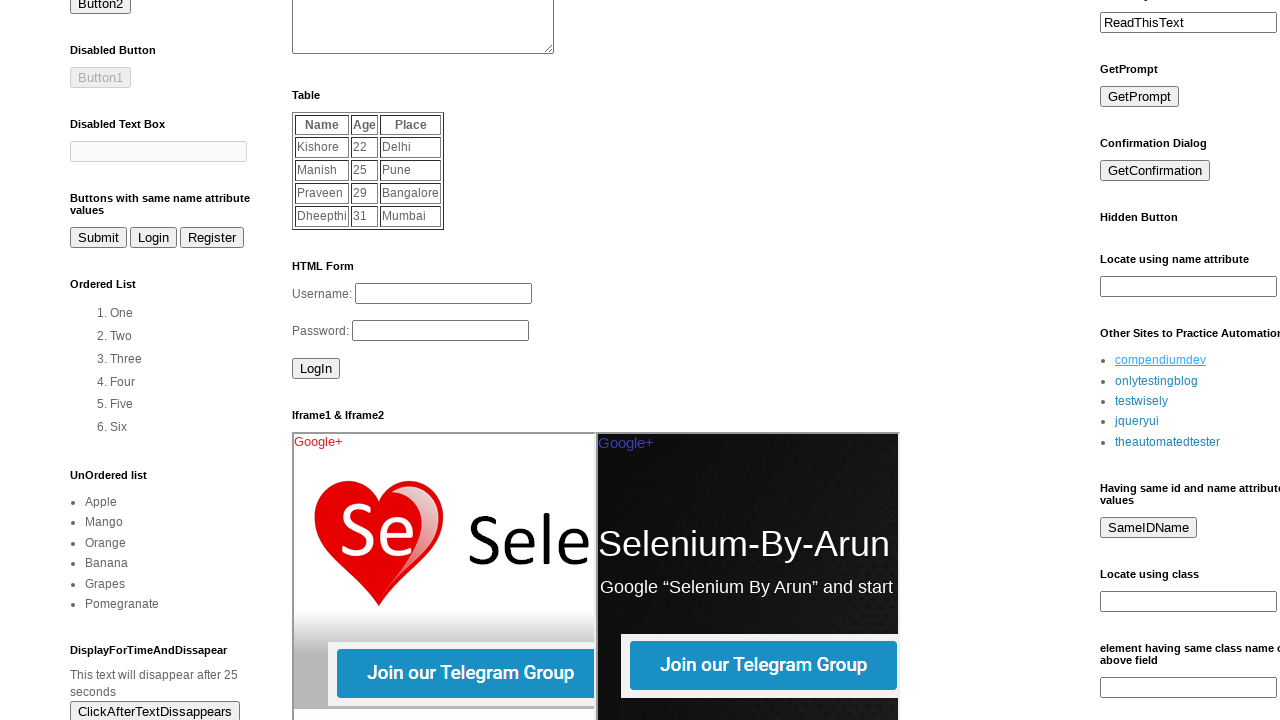

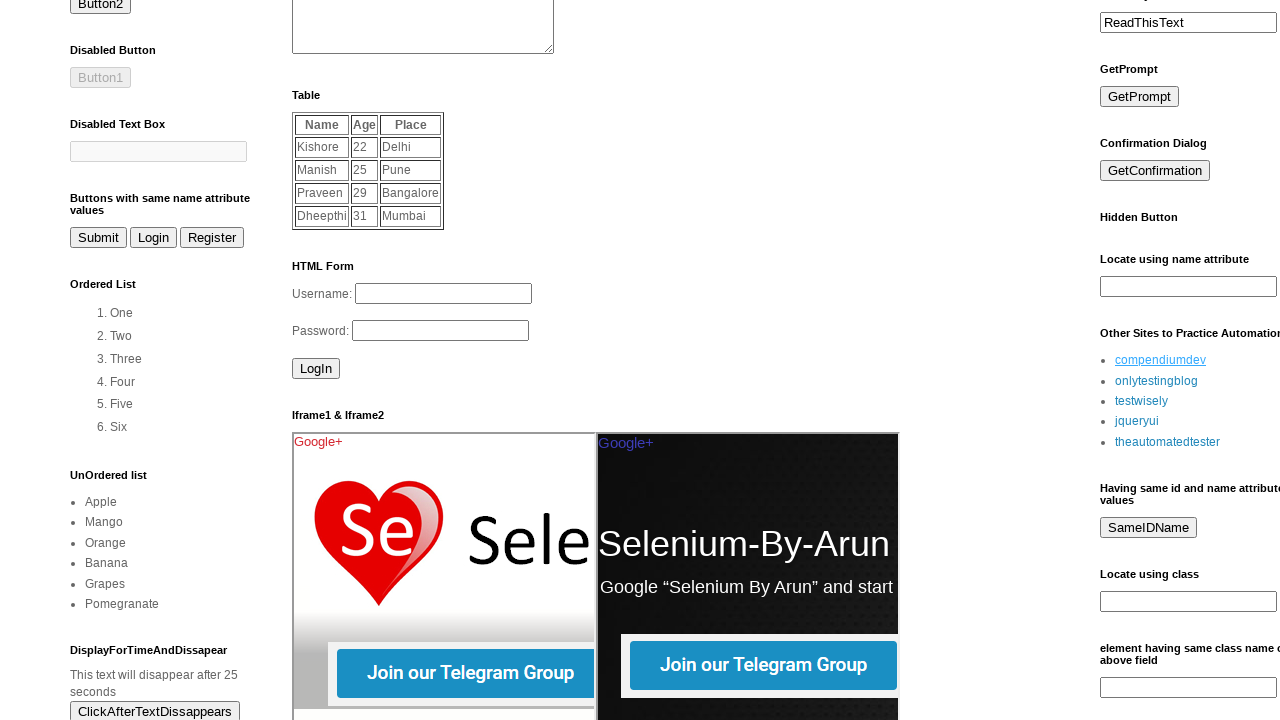